Tests nested frames navigation by clicking on the nested frames link, switching through multiple frame levels, and accessing content within the middle frame

Starting URL: https://the-internet.herokuapp.com/

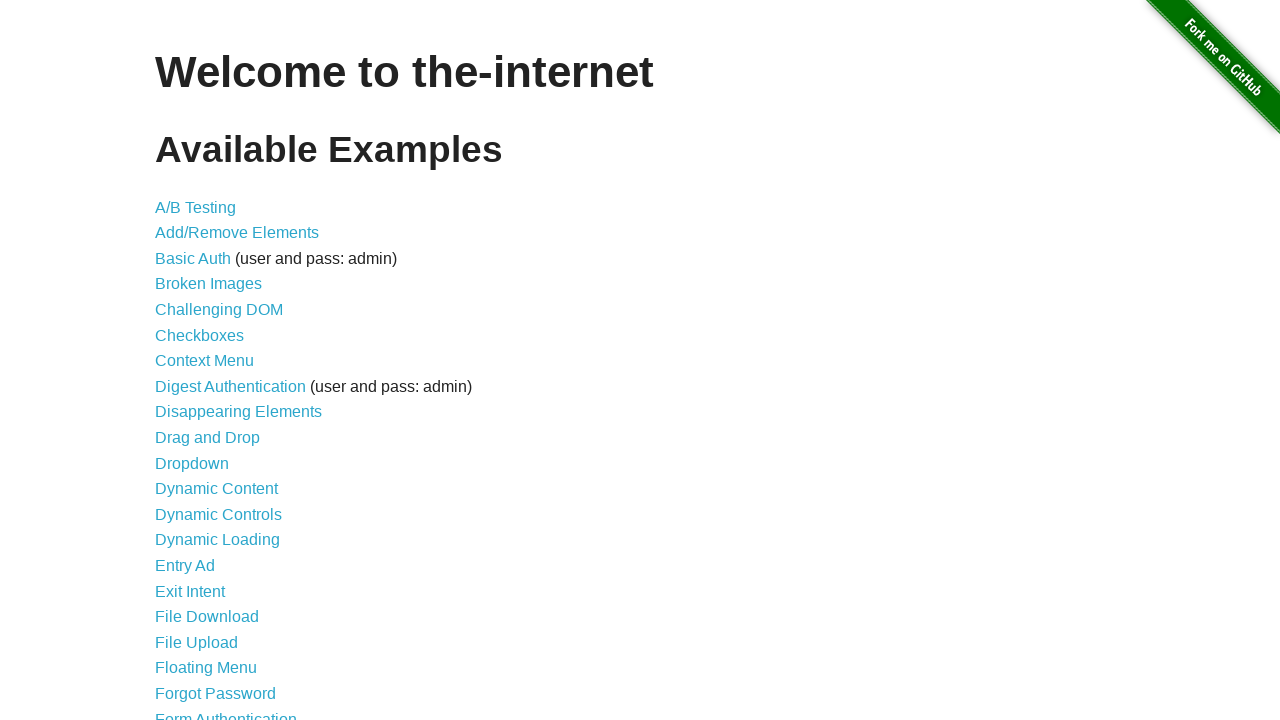

Clicked on nested frames link at (210, 395) on a[href='/nested_frames']
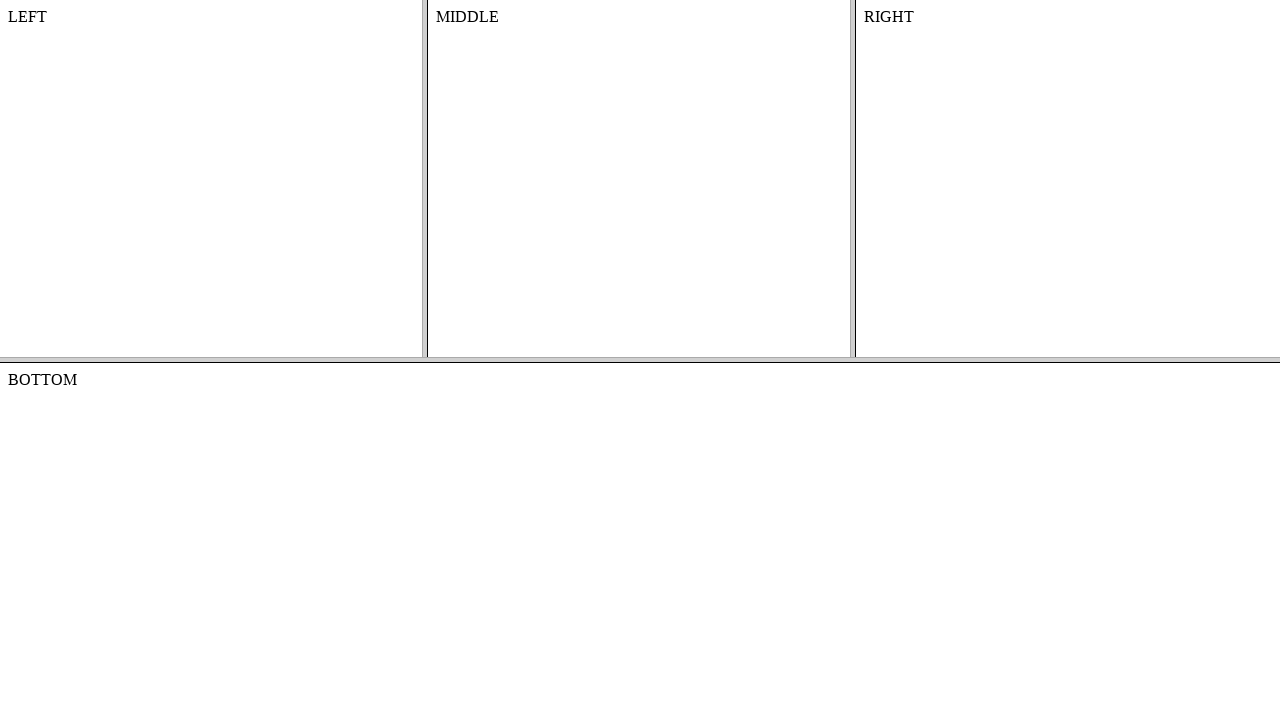

Located and switched to top frame
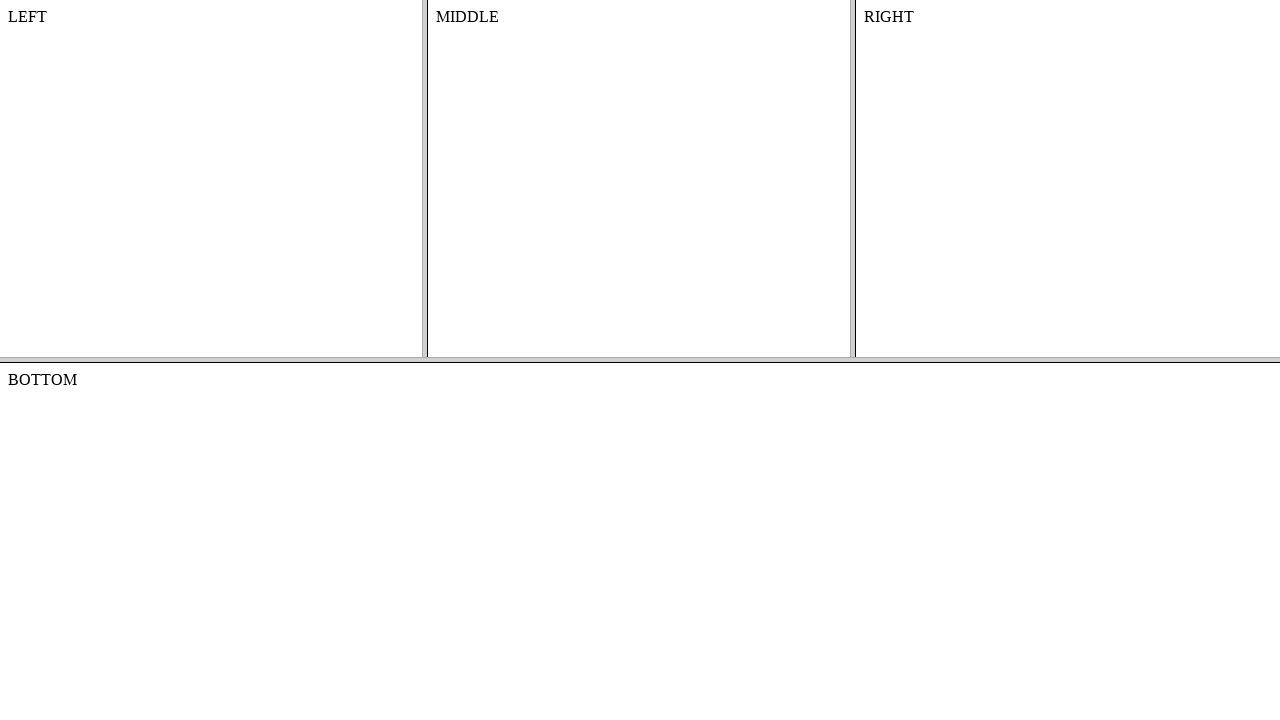

Located middle frame within top frame
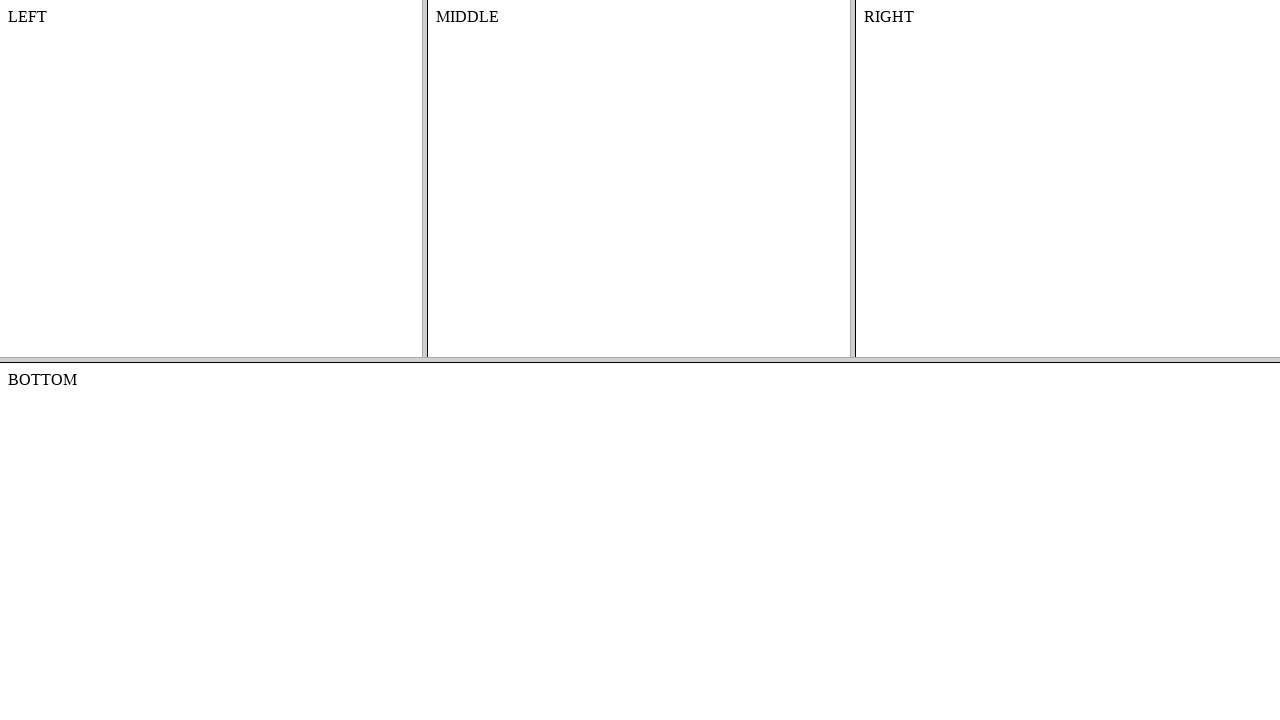

Content element in middle frame is ready
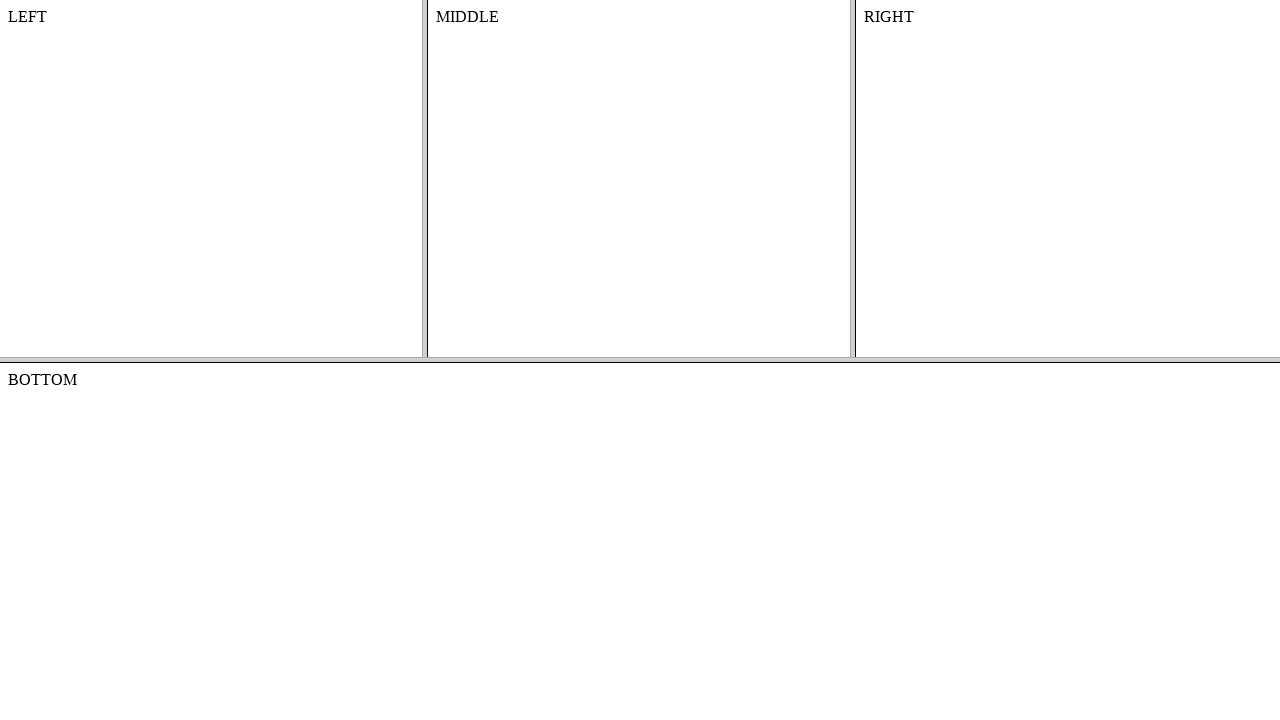

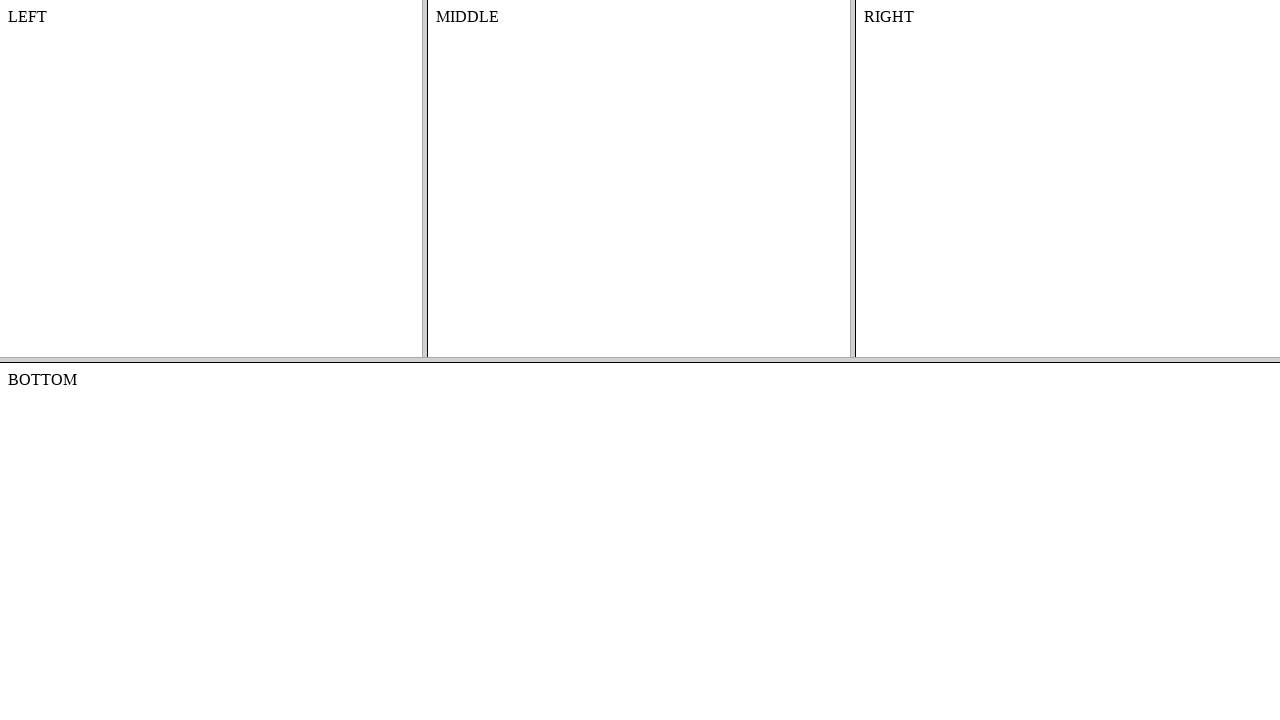